Tests the Heroku test application homepage by verifying page elements (title, subtitle, repo image) are present and navigating to an example page via link click.

Starting URL: https://the-internet.herokuapp.com/

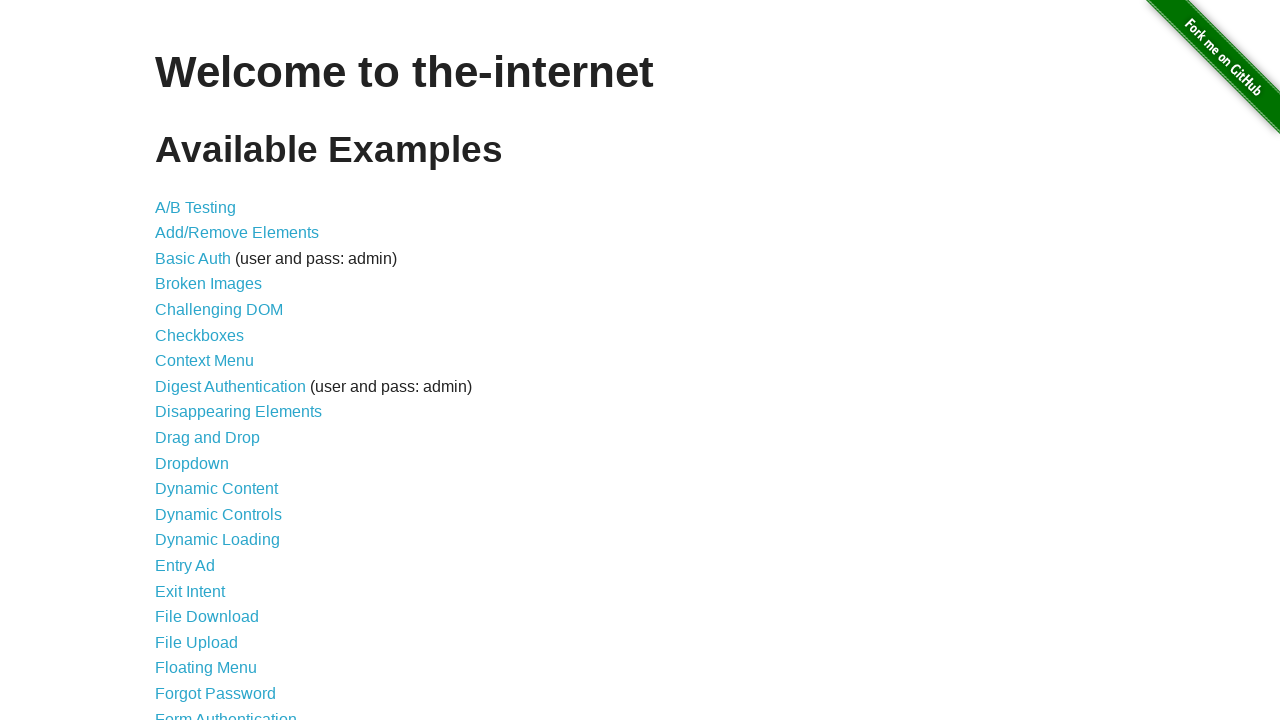

Waited for h1 title element to load
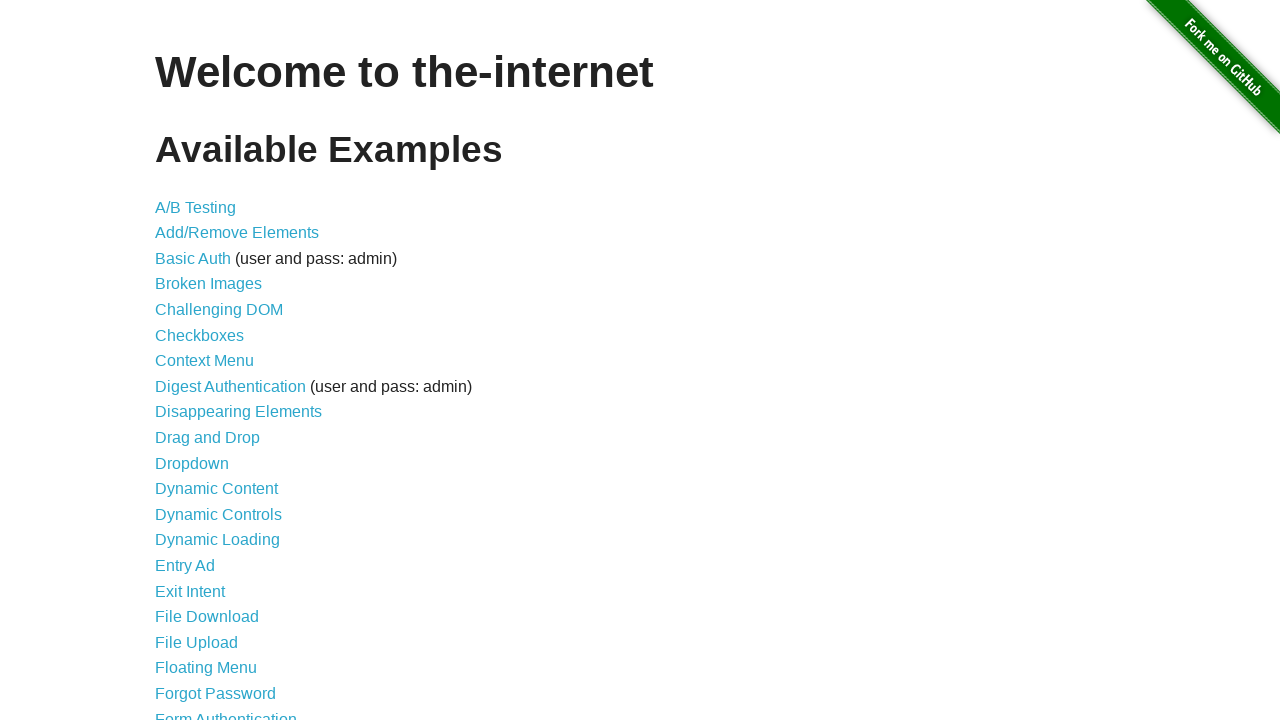

Retrieved title text: Welcome to the-internet
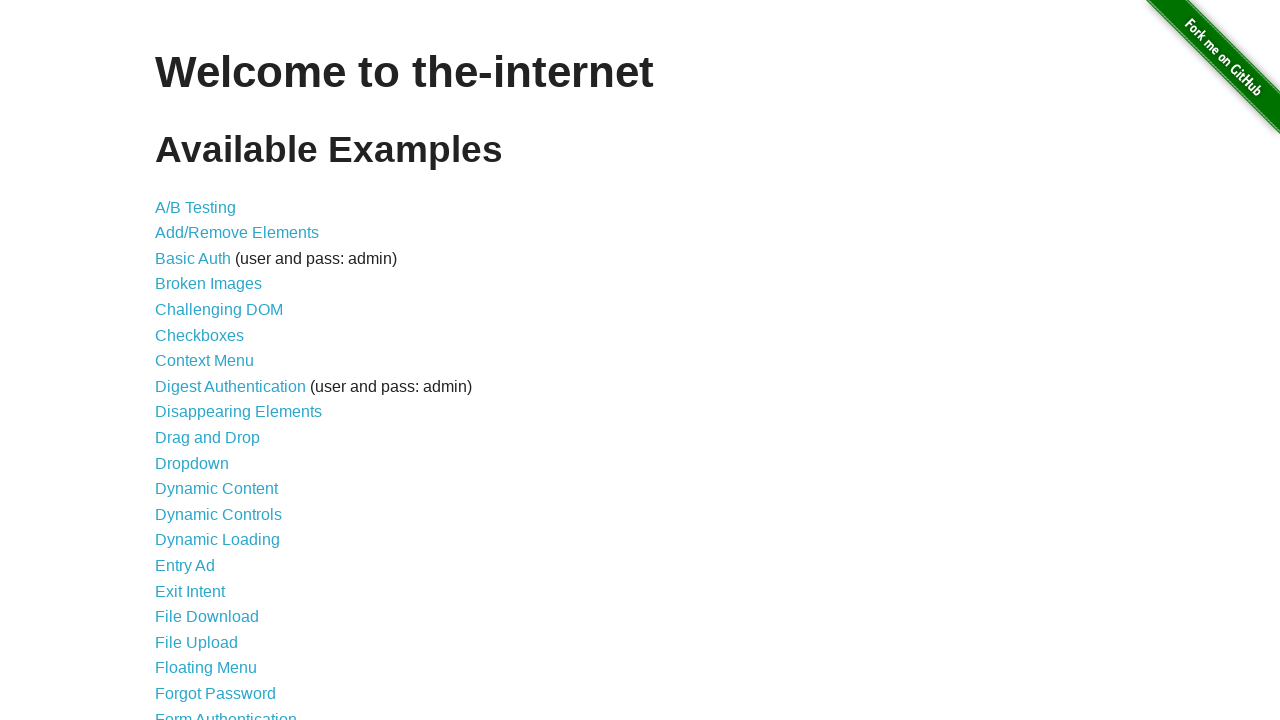

Retrieved subtitle text: Available Examples
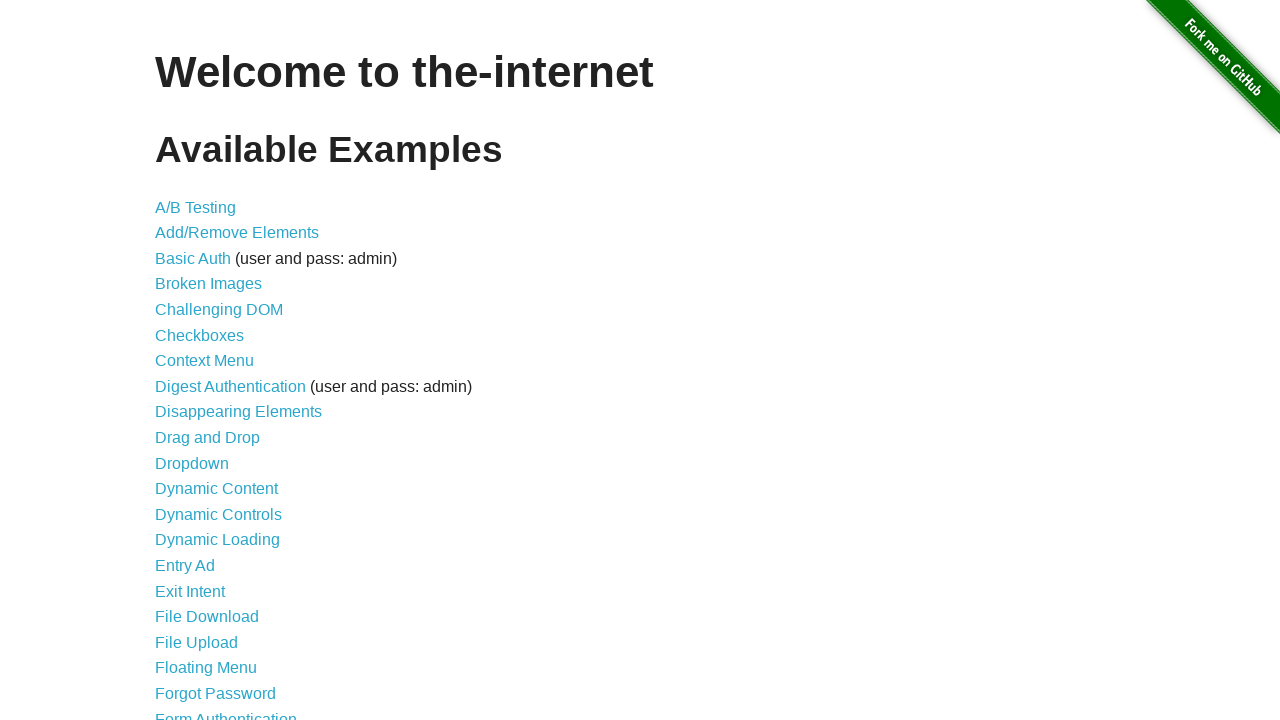

Retrieved repo image alt attribute: Fork me on GitHub
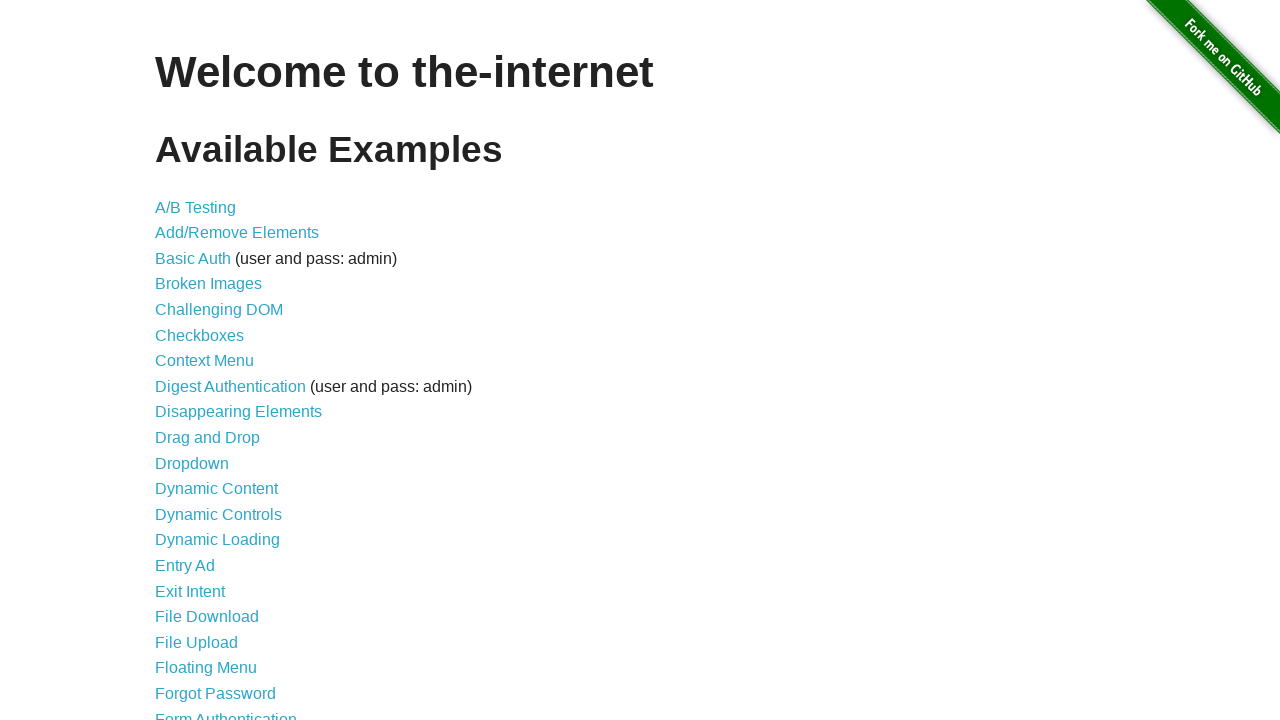

Found 44 example links on the homepage
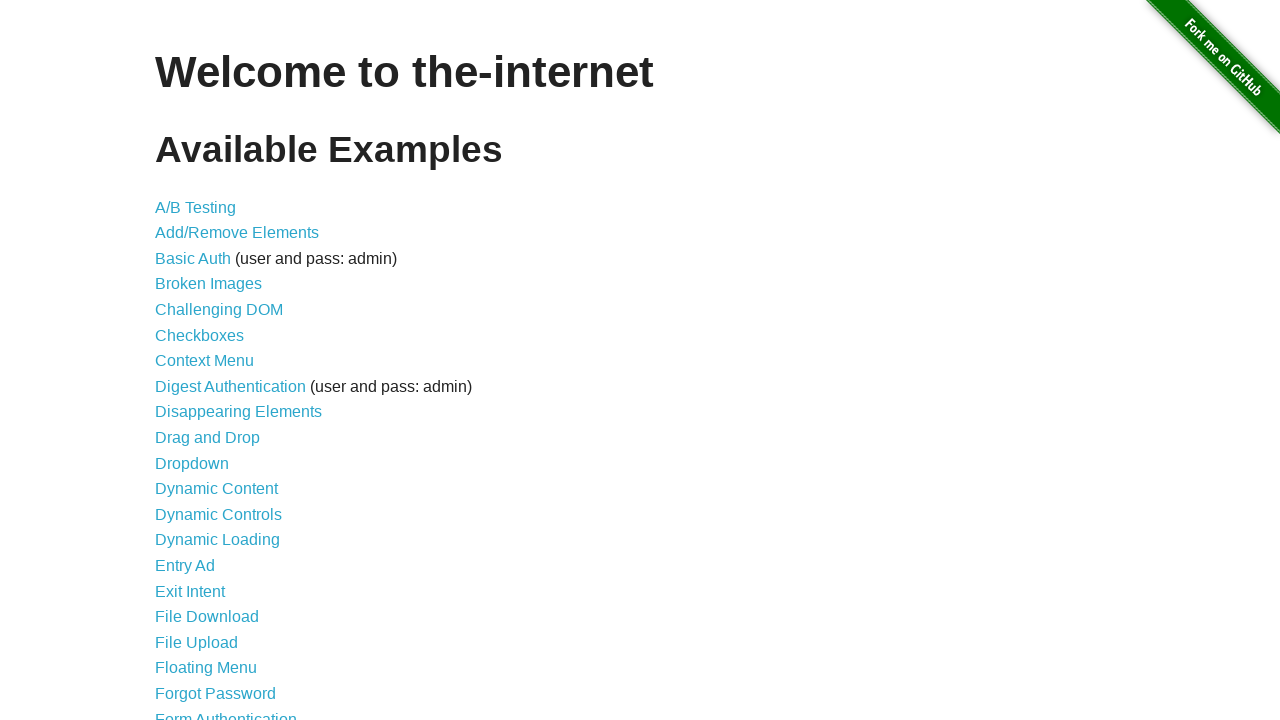

Clicked on 'A/B Testing' example link at (196, 207) on text=A/B Testing
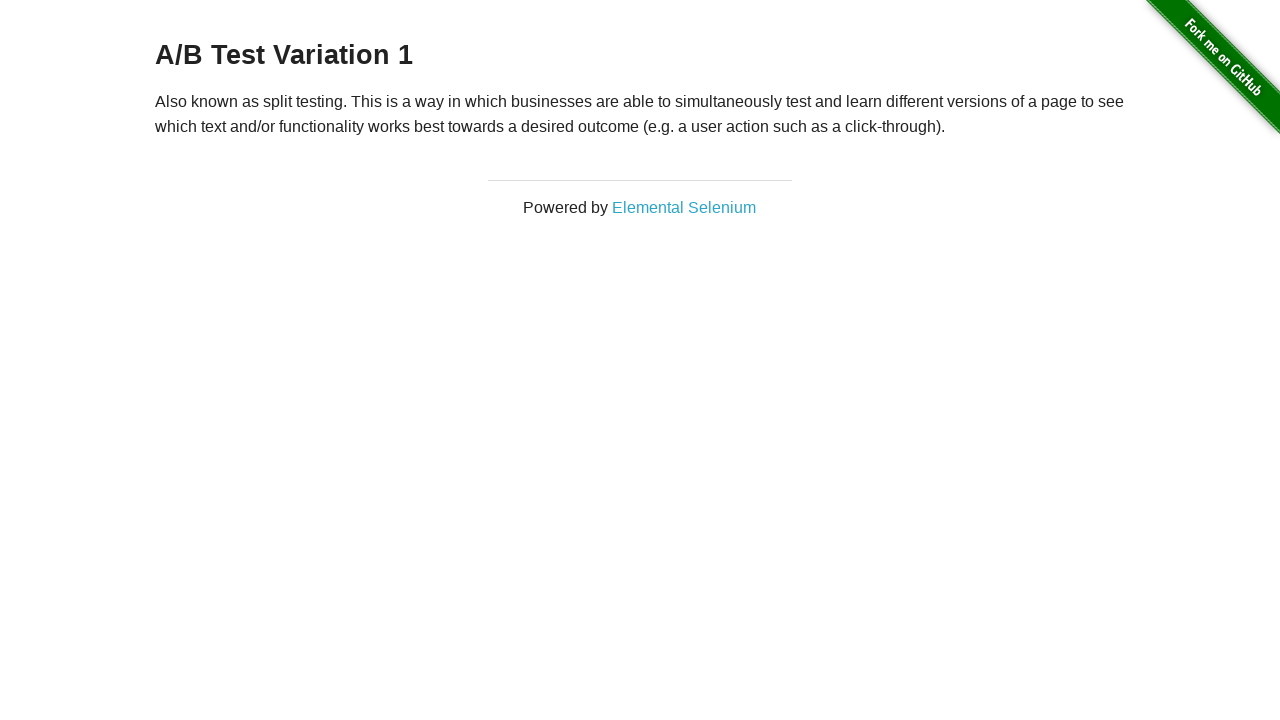

Navigation to A/B Testing page completed
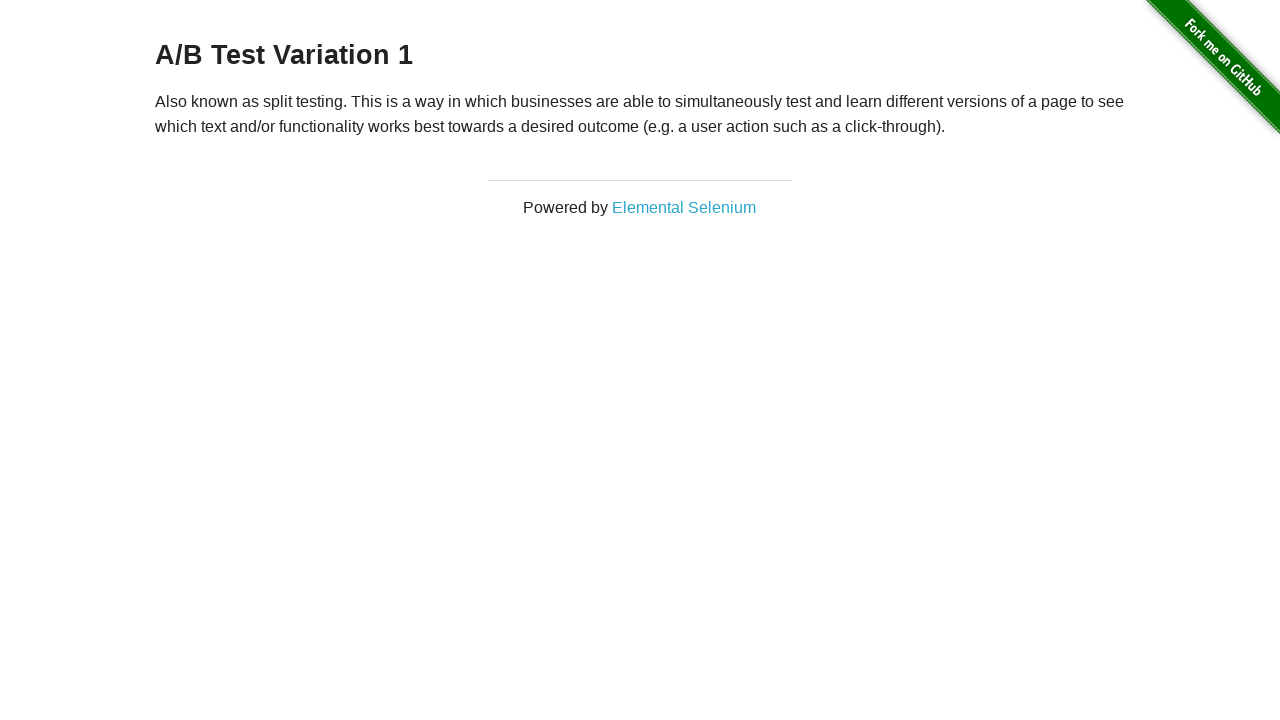

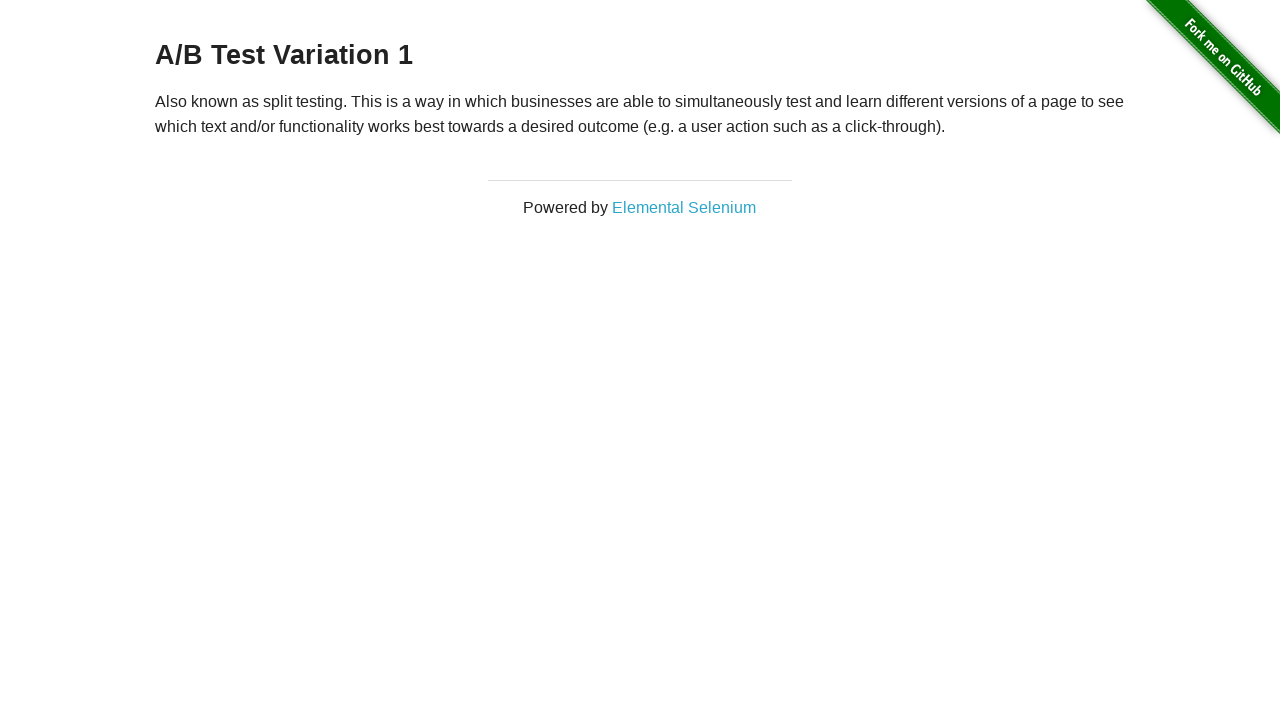